Navigates to a page and uses JavaScript evaluation to modify the DOM by changing the title text element's content to a new value.

Starting URL: https://nikita-filonov.github.io/qa-automation-engineer-ui-course/#/auth/login

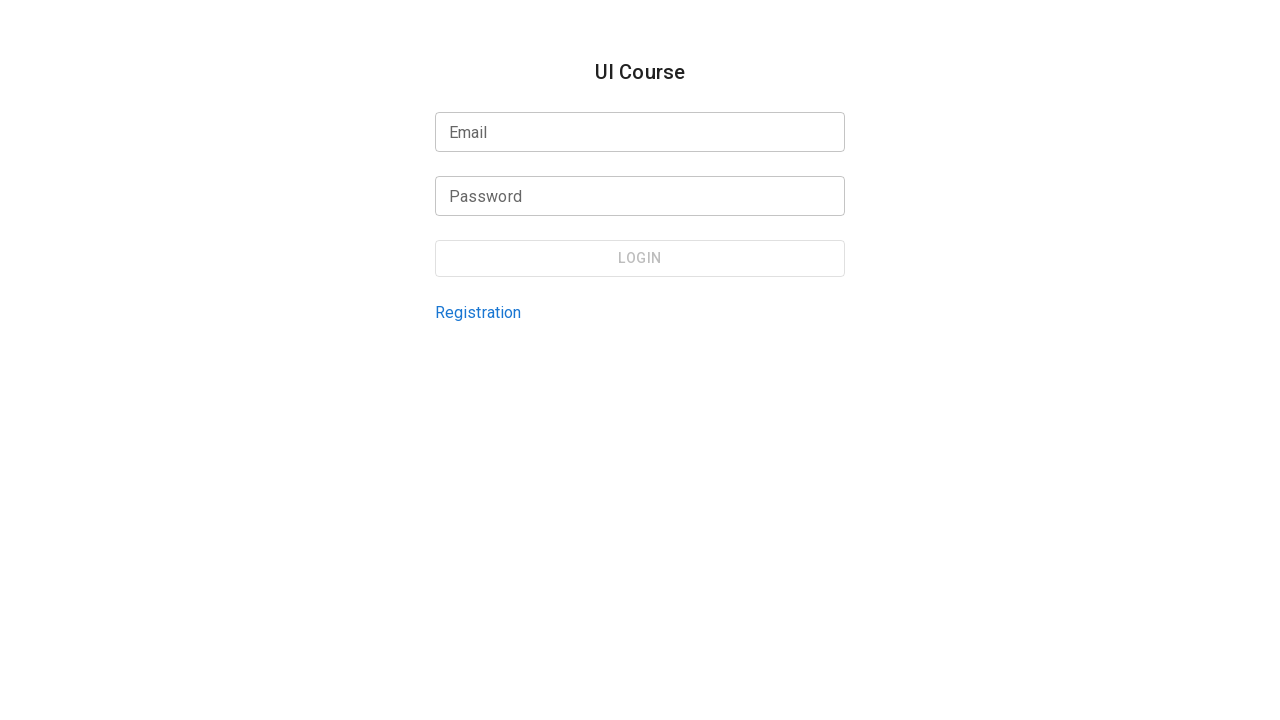

Navigated to login page
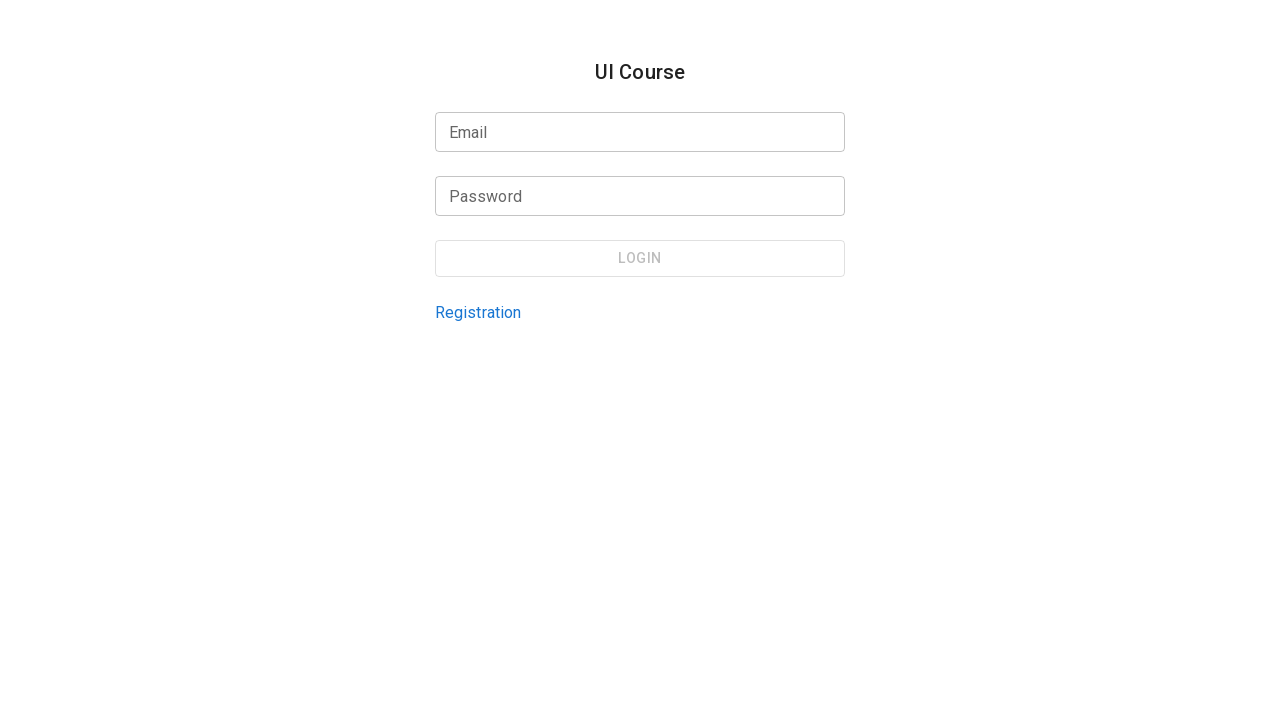

Modified title text element content to 'NewText' using JavaScript evaluation
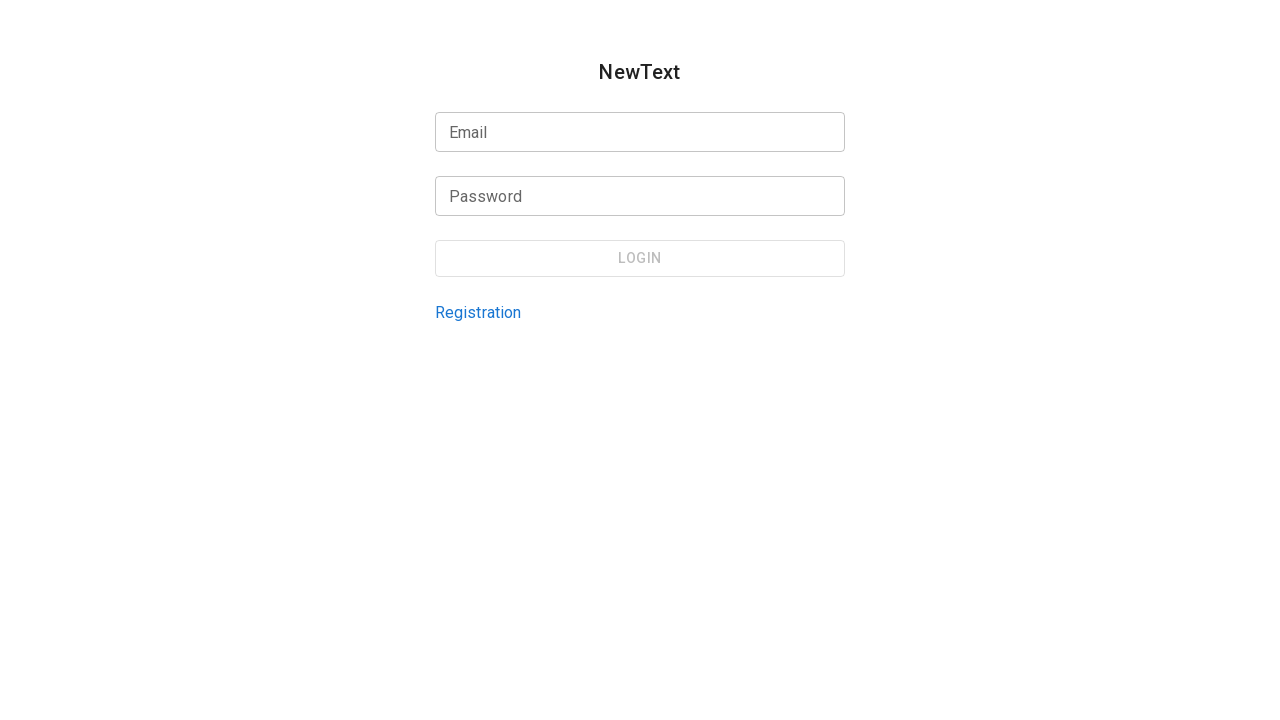

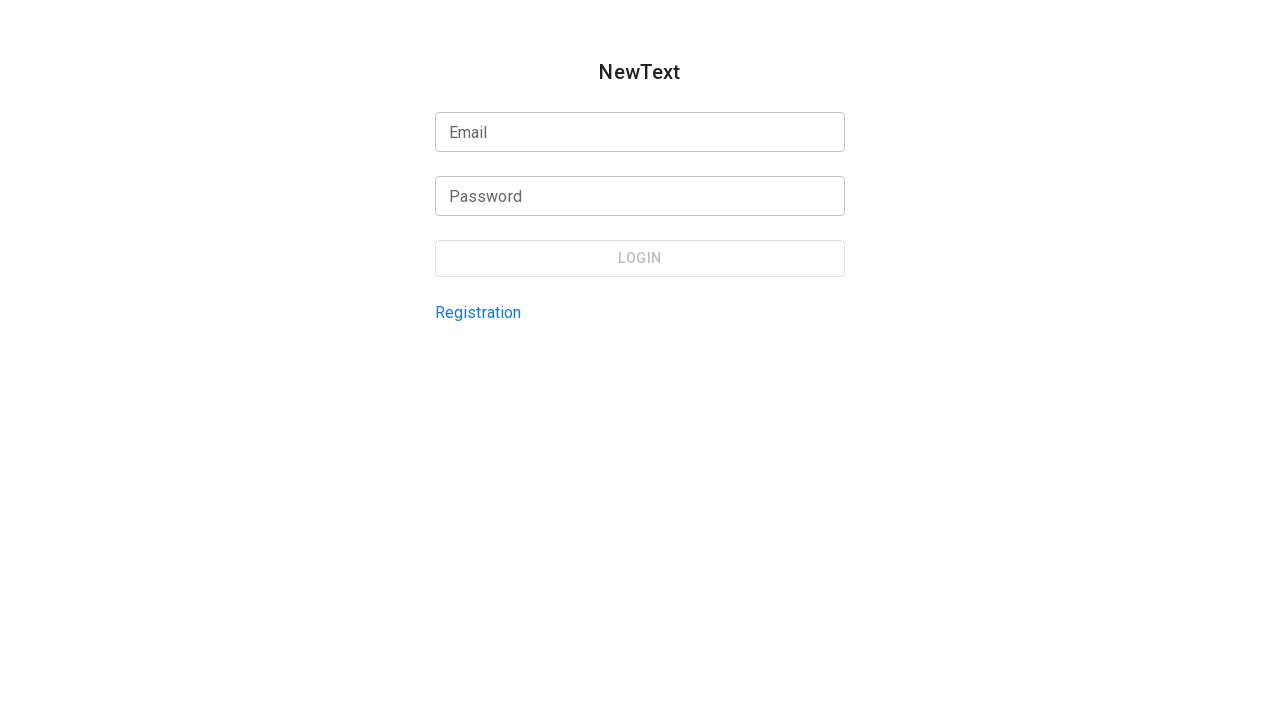